Navigates to W3Schools HTML tables tutorial page and verifies that the example table with customer data is displayed and accessible.

Starting URL: https://www.w3schools.com/html/html_tables.asp

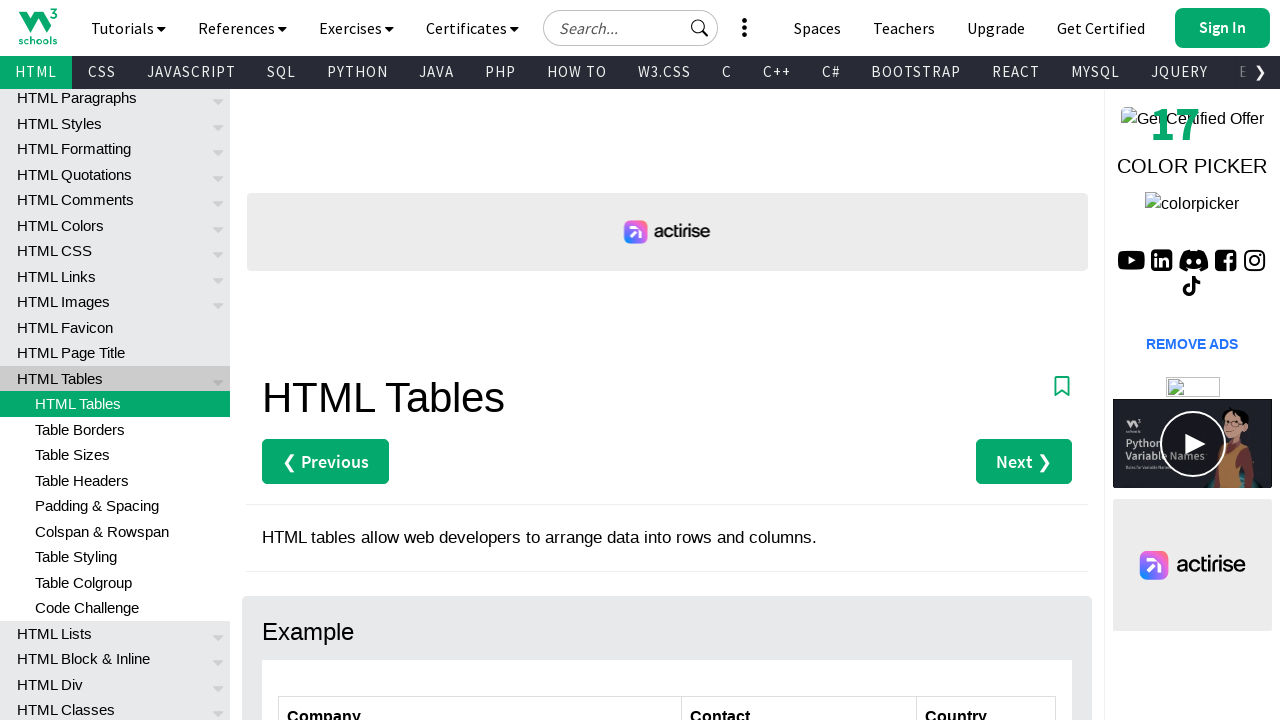

Navigated to W3Schools HTML tables tutorial page
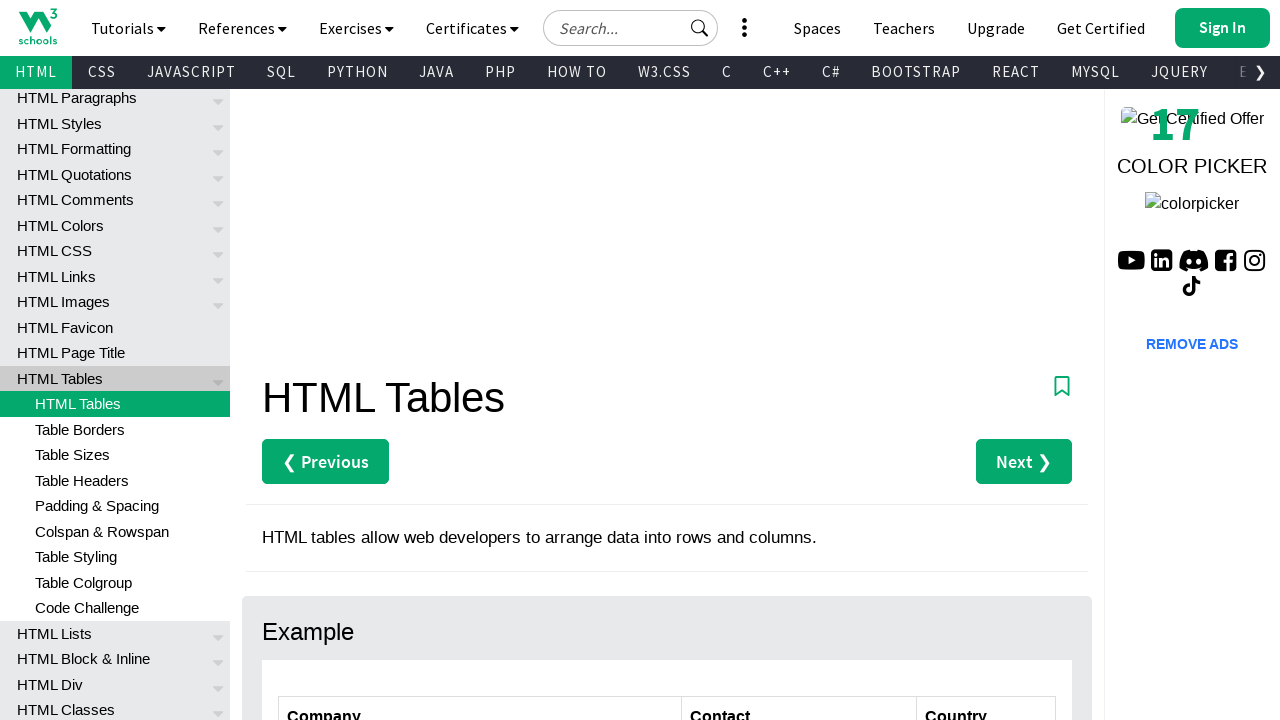

Customers table became visible
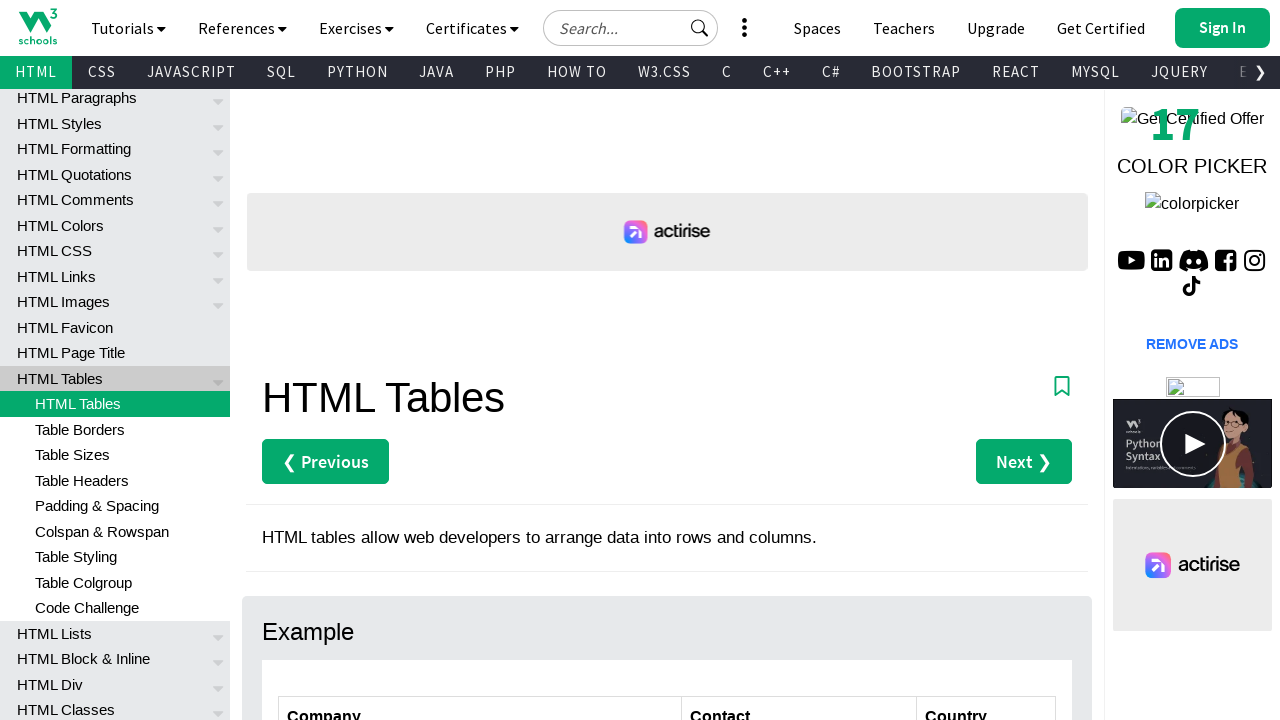

Customer data table row verified as accessible
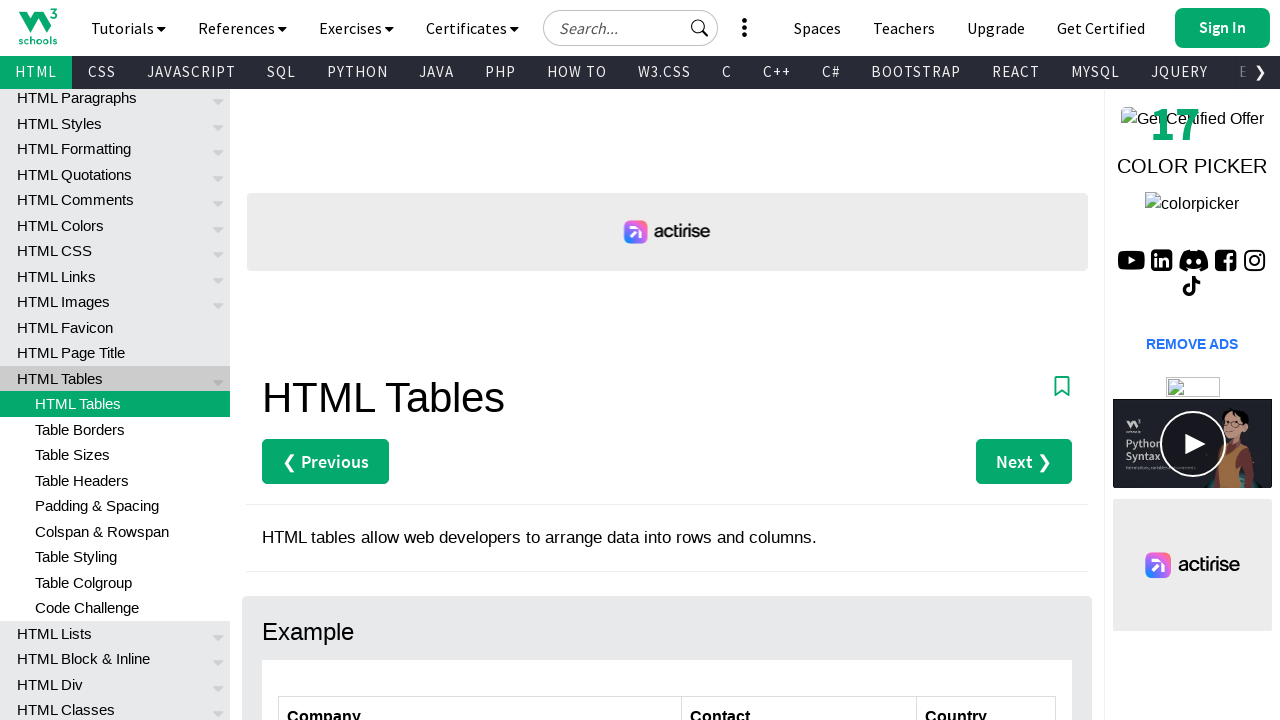

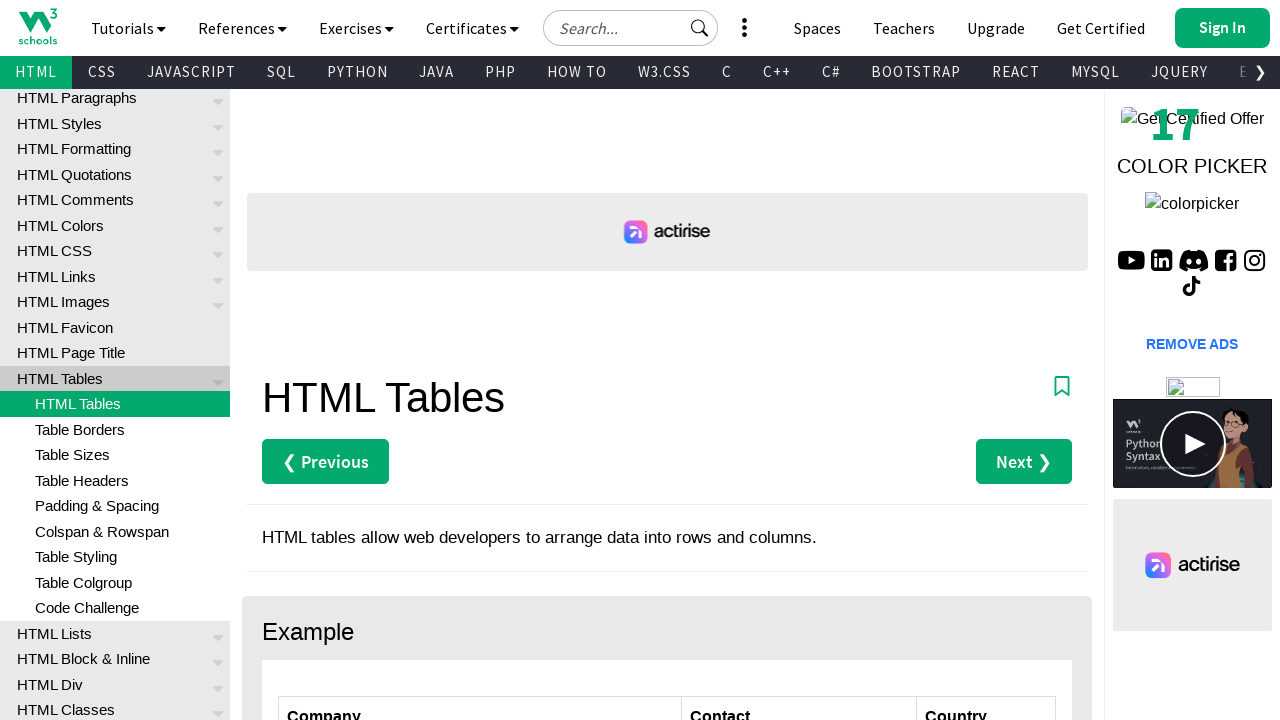